Tests hover functionality by moving the mouse over an avatar image and verifying that the caption/additional user information becomes visible.

Starting URL: http://the-internet.herokuapp.com/hovers

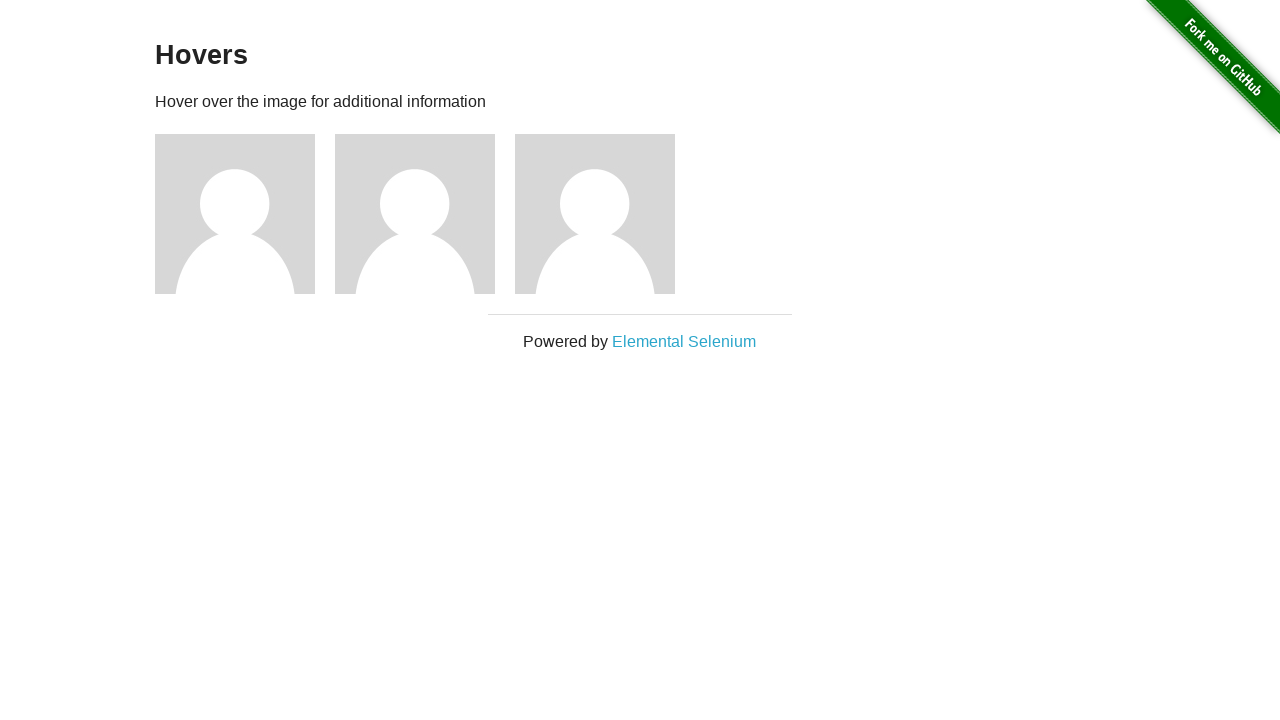

Located the first avatar element
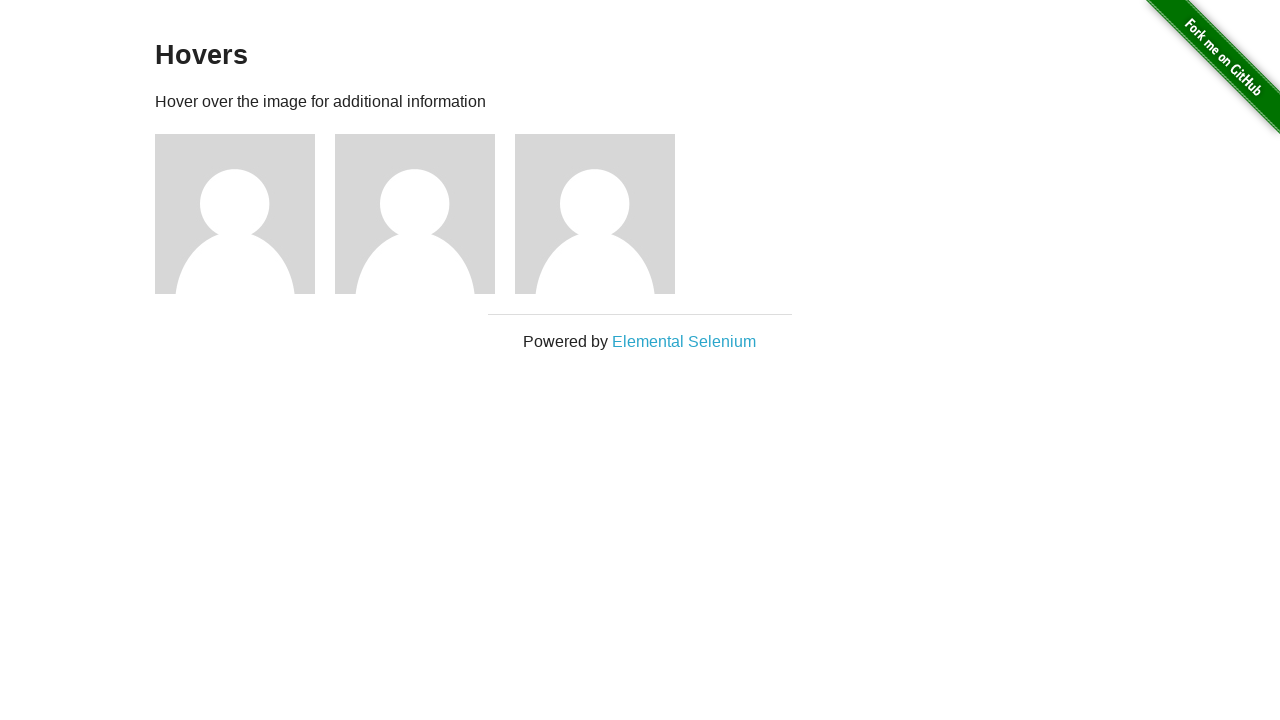

Hovered over the avatar image at (245, 214) on .figure >> nth=0
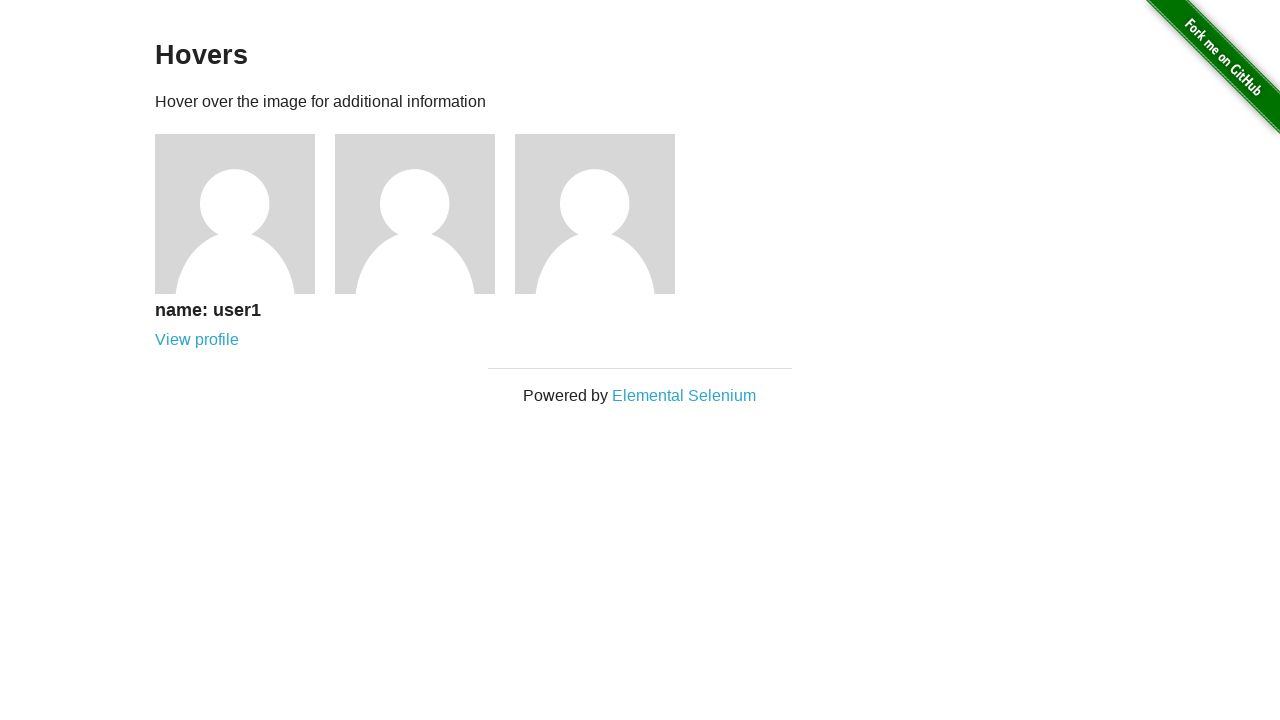

Located the figcaption element
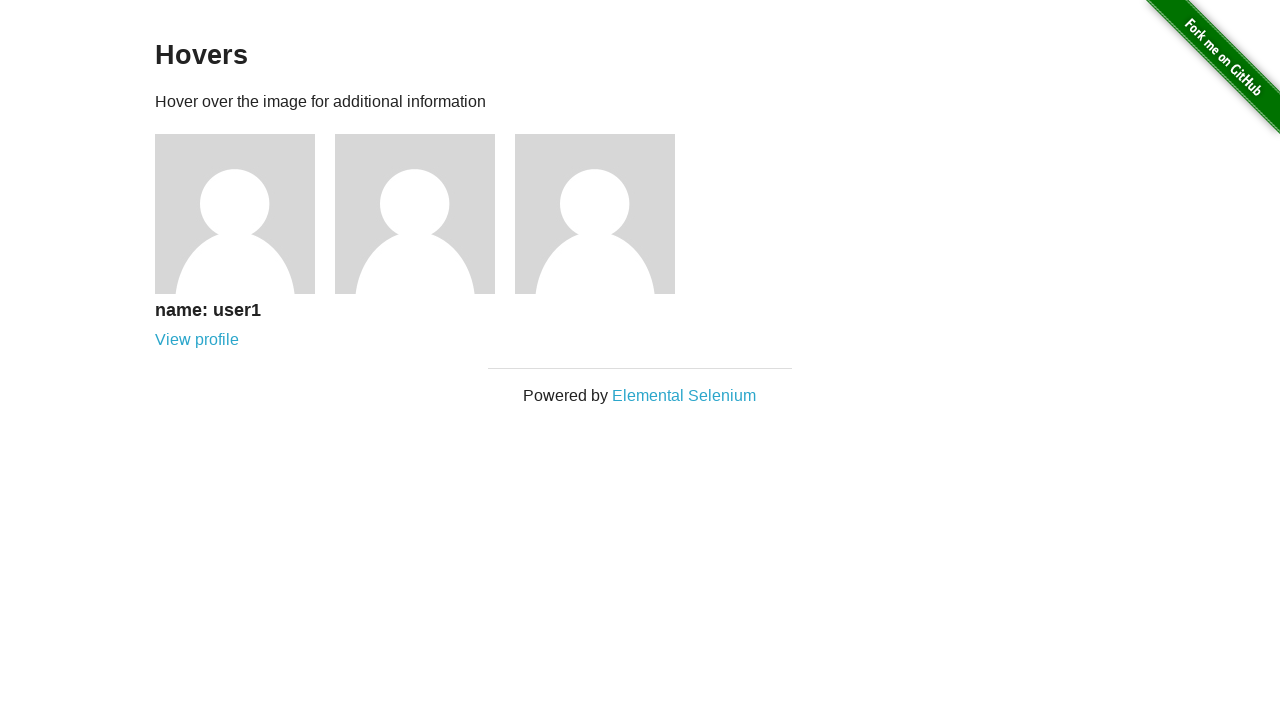

Verified that the caption/user information is now visible
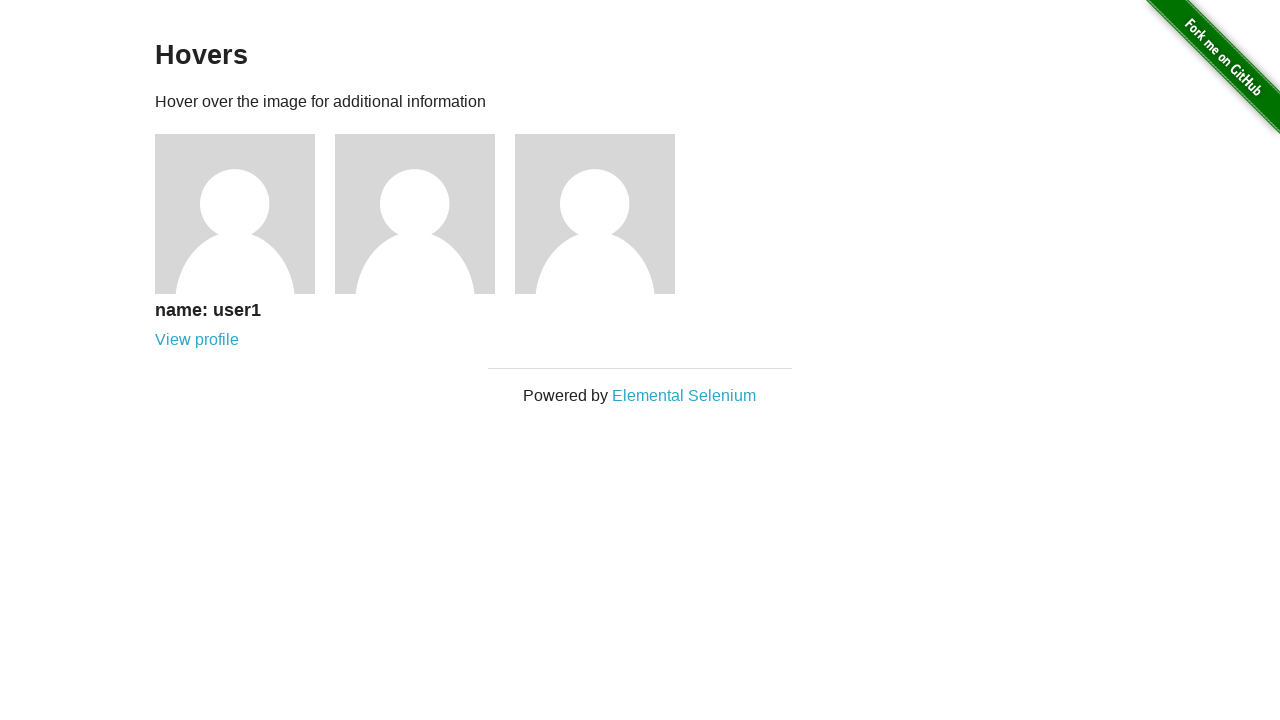

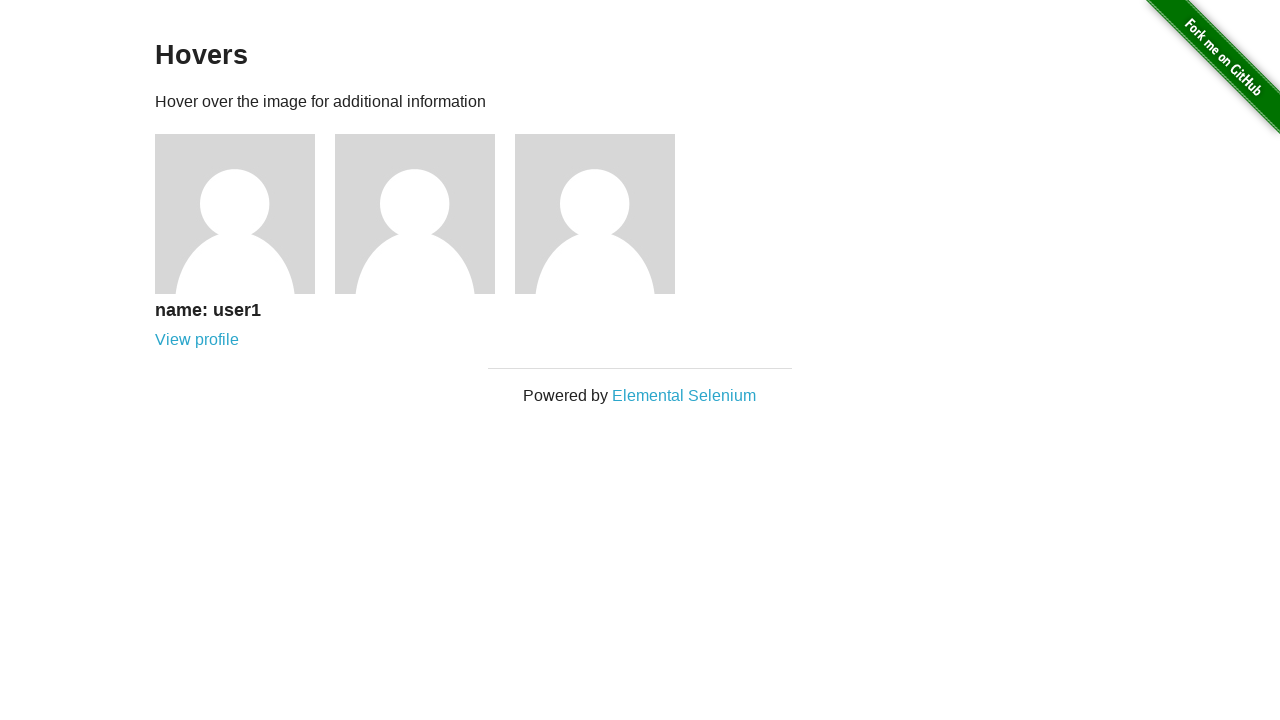